Tests Vue.js dropdown by selecting "Second Option" and verifying the selection is displayed.

Starting URL: https://mikerodham.github.io/vue-dropdowns/

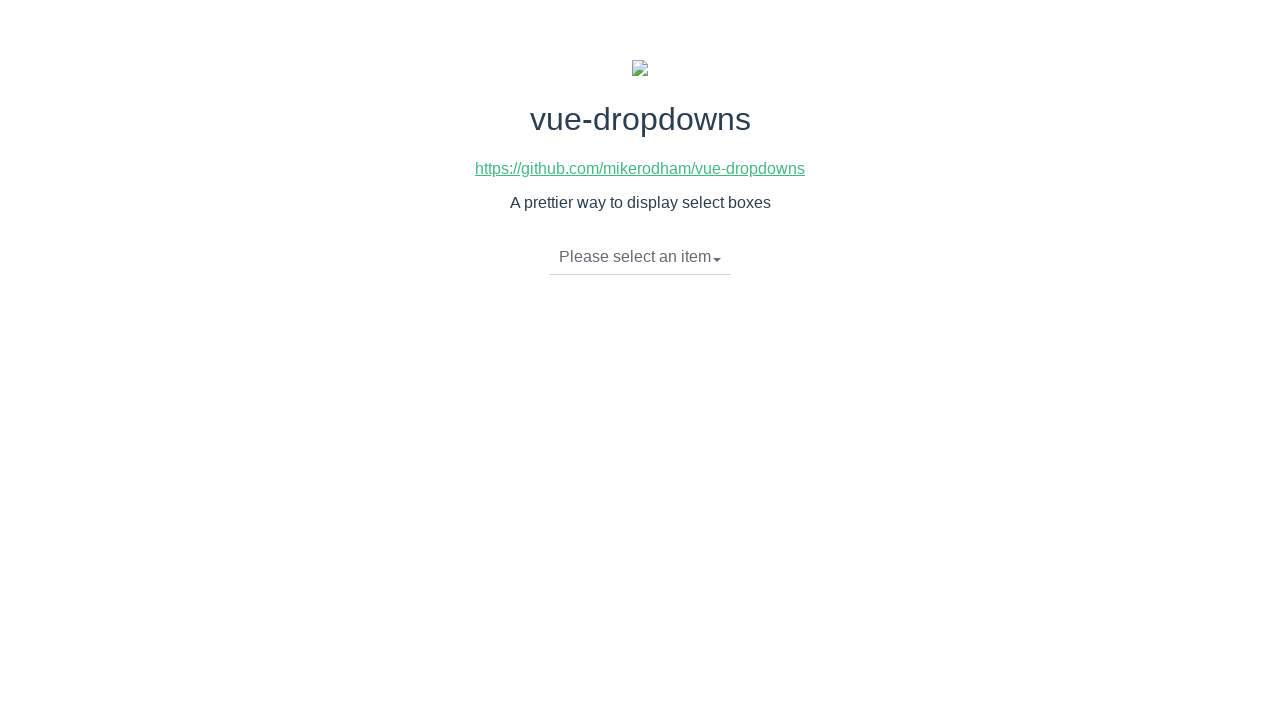

Clicked dropdown toggle to open the menu at (640, 257) on li.dropdown-toggle
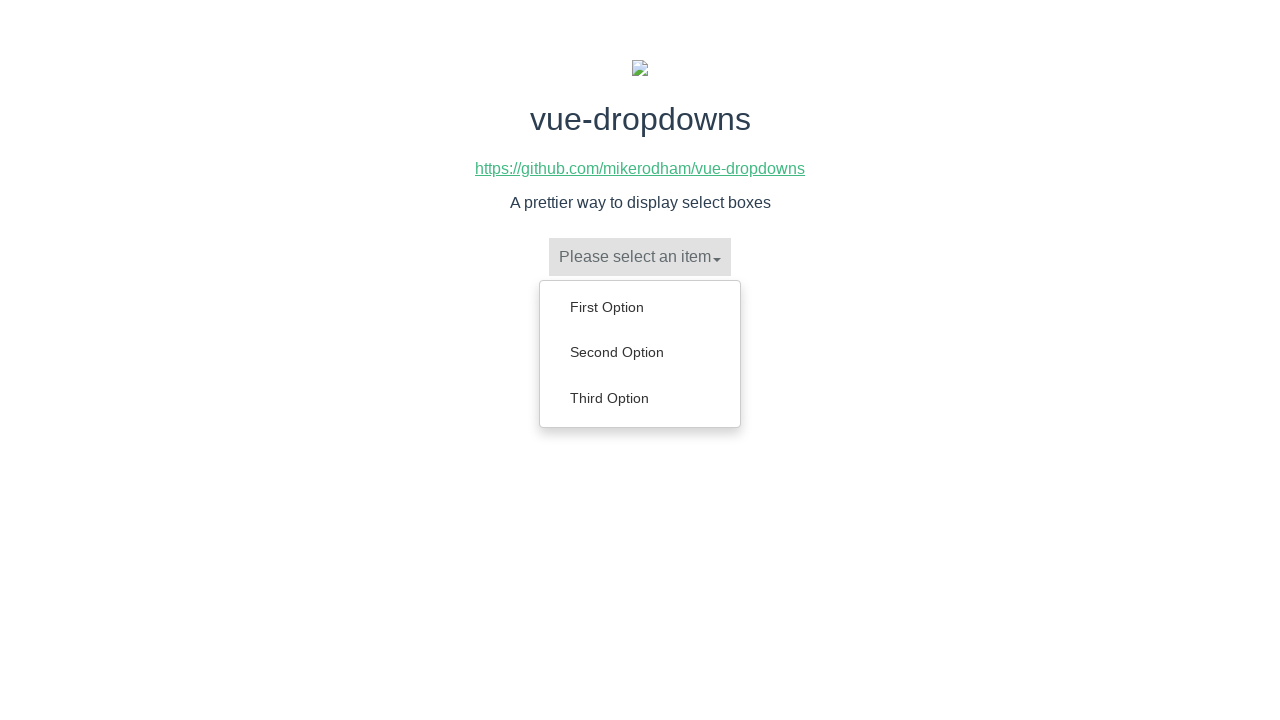

Dropdown menu appeared with options
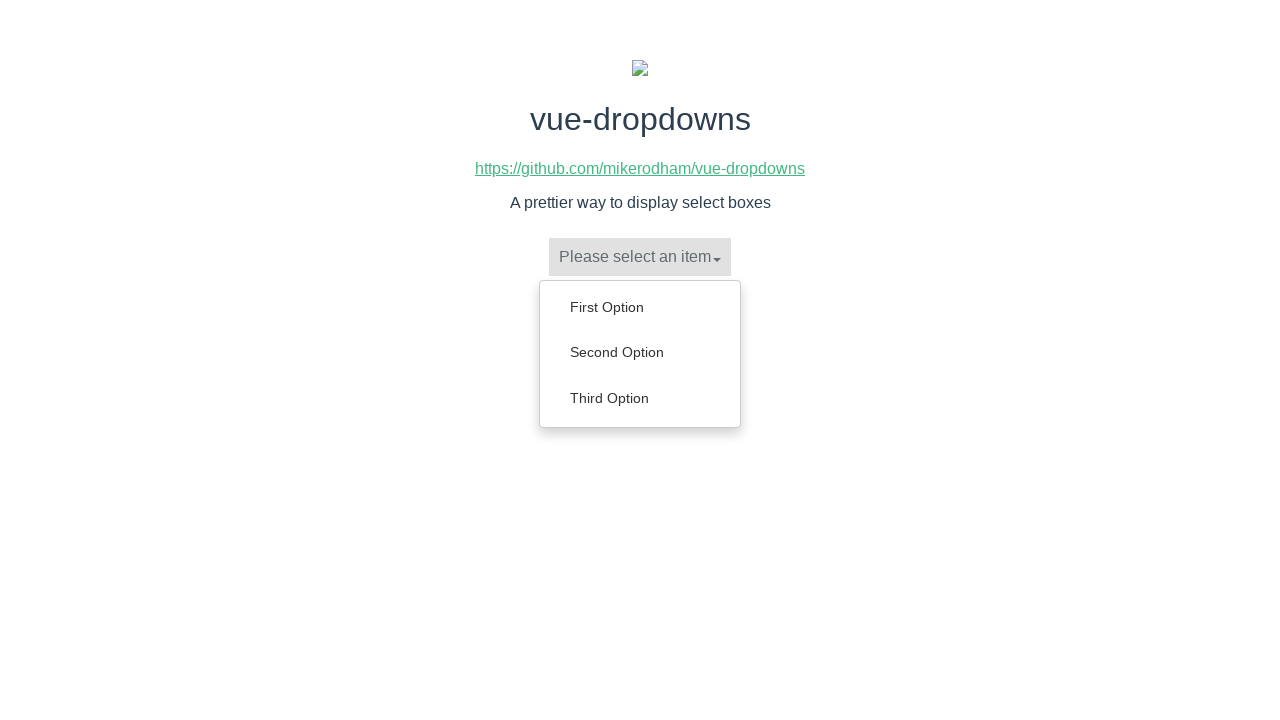

Selected 'Second Option' from the dropdown menu at (640, 352) on ul.dropdown-menu a:has-text('Second Option')
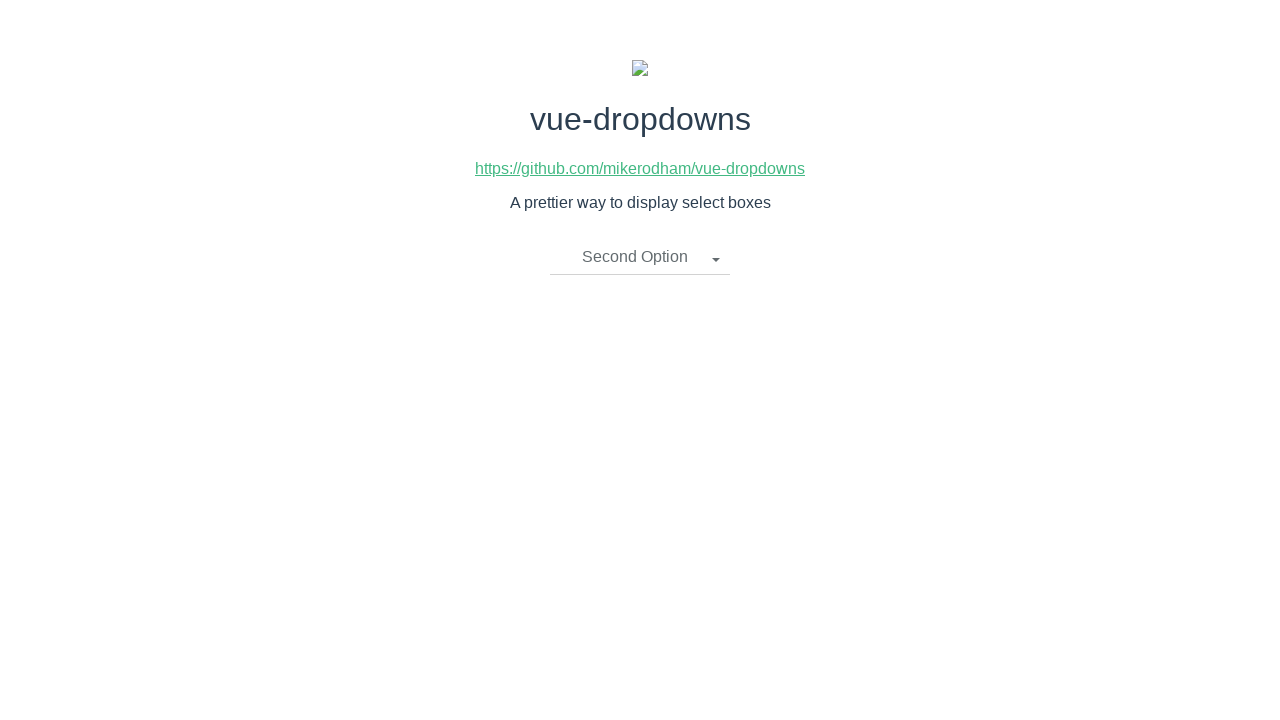

Verified that 'Second Option' is now displayed in the dropdown toggle
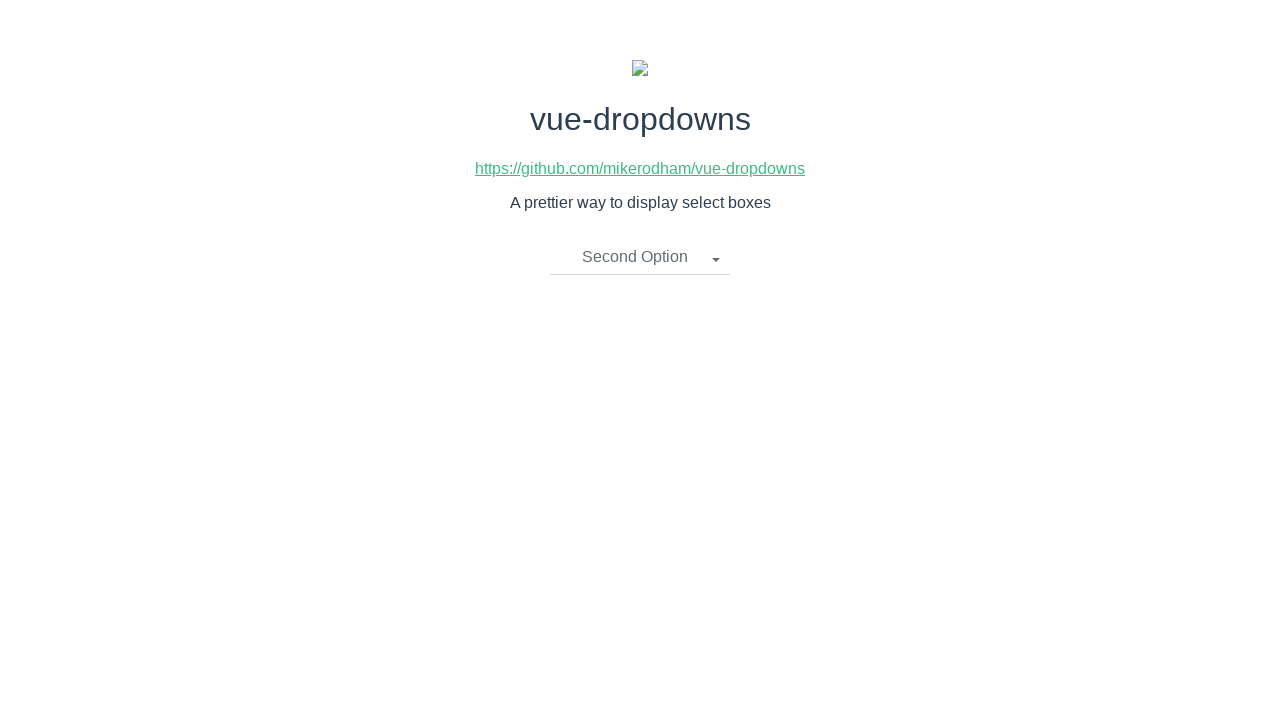

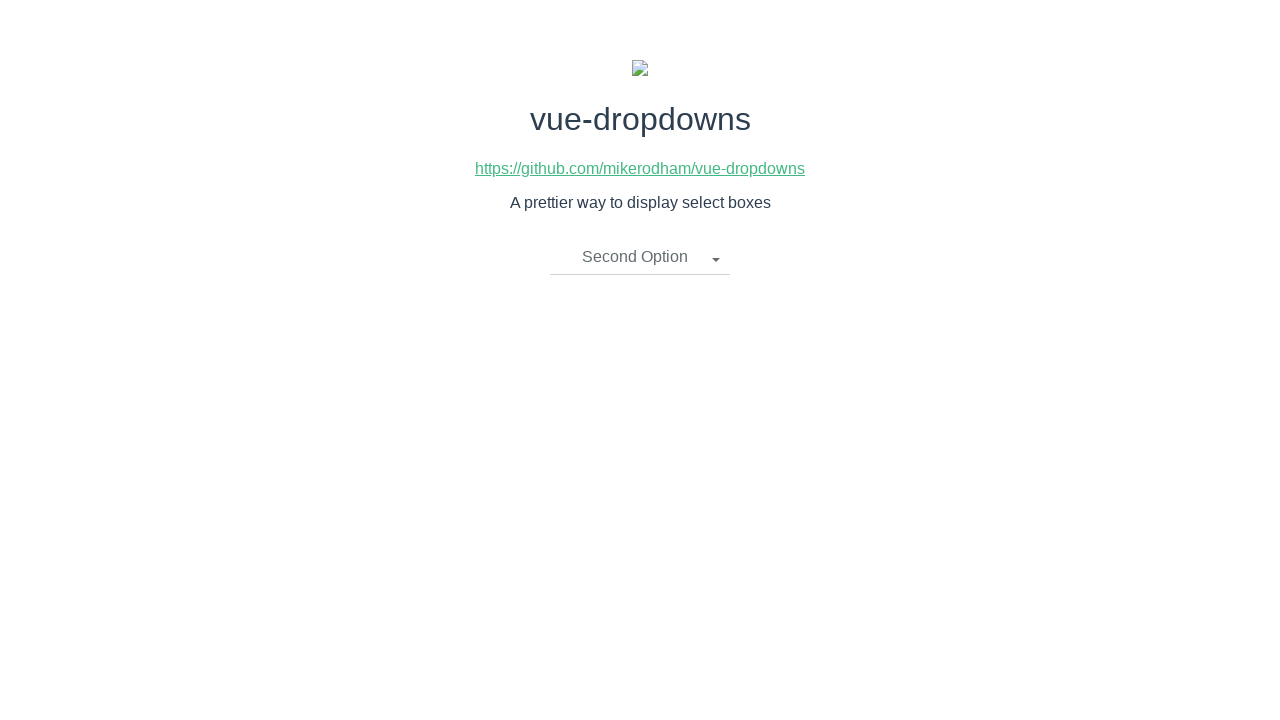